Tests radio button selection by clicking the "Yes" radio button and verifying the success message appears.

Starting URL: https://demoqa.com/radio-button

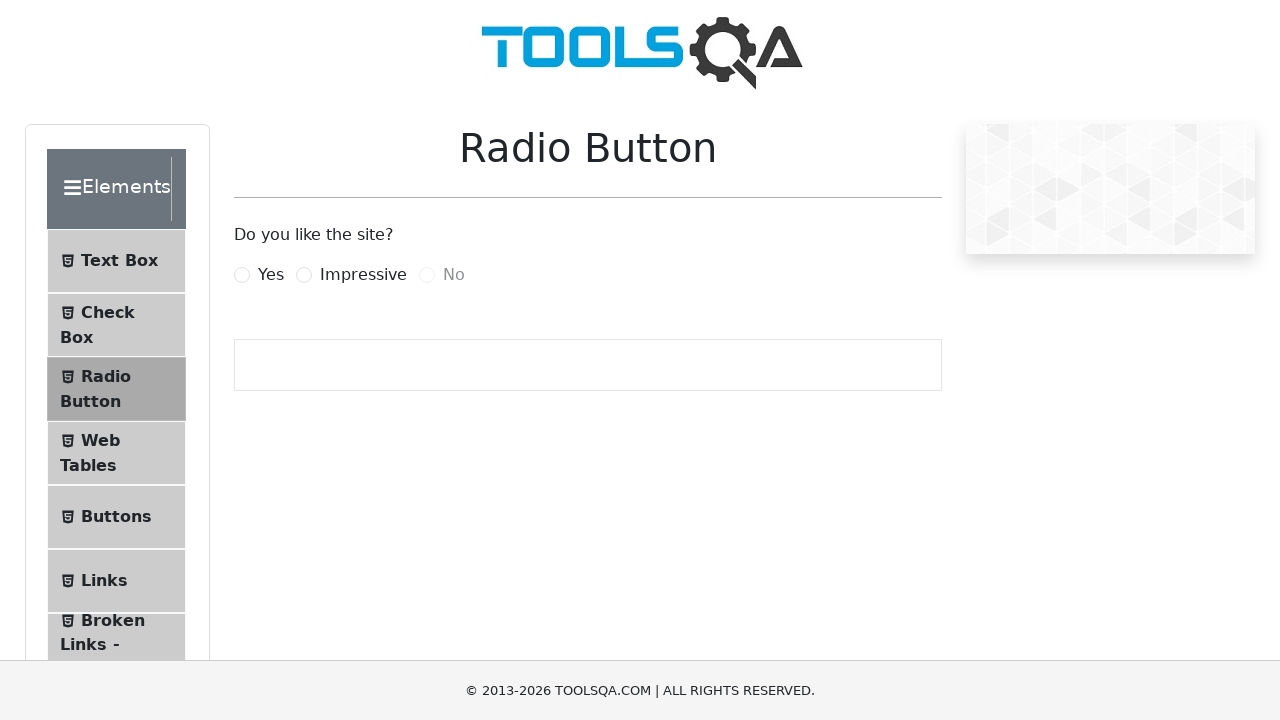

Clicked the 'Yes' radio button at (271, 275) on label[for="yesRadio"]
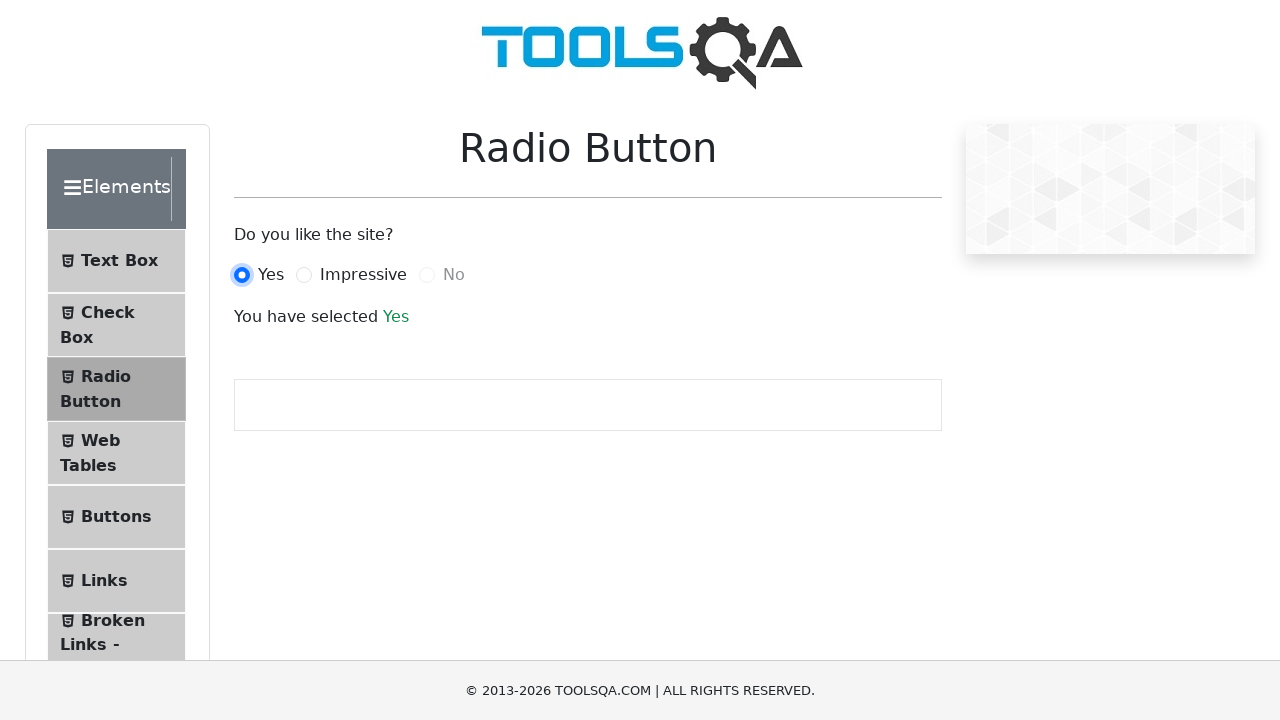

Success message appeared confirming 'Yes' radio button selection
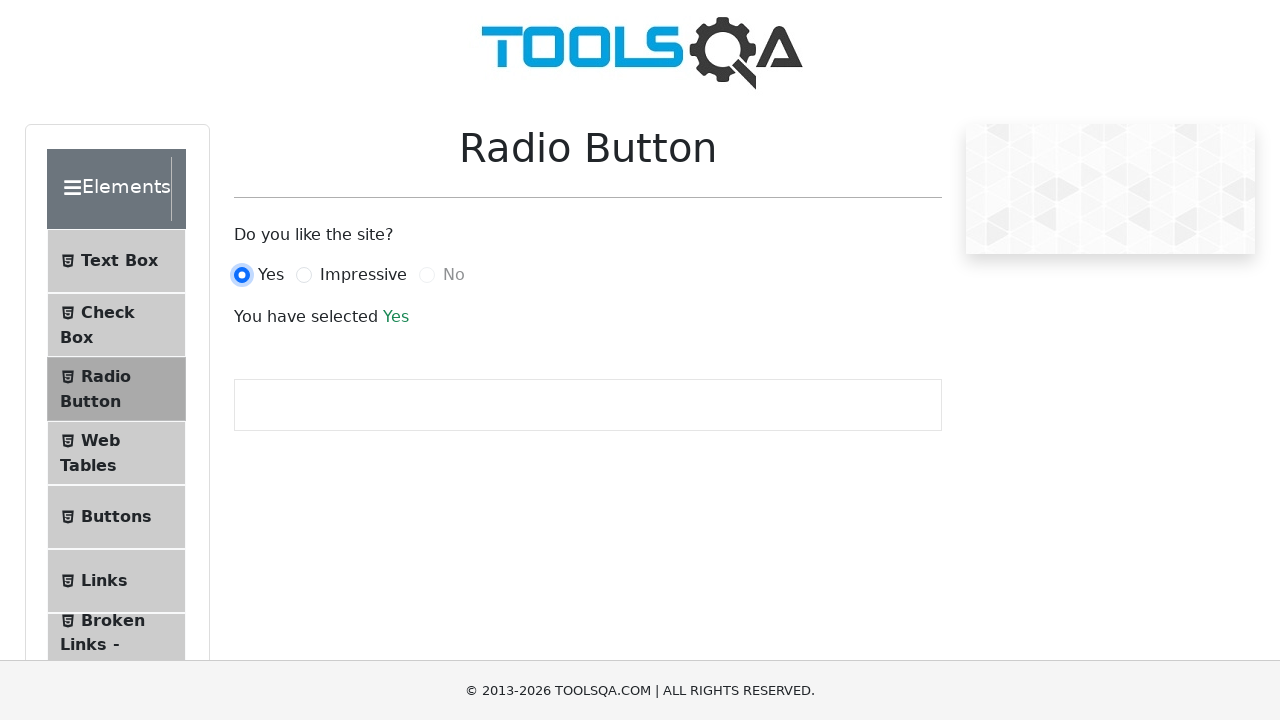

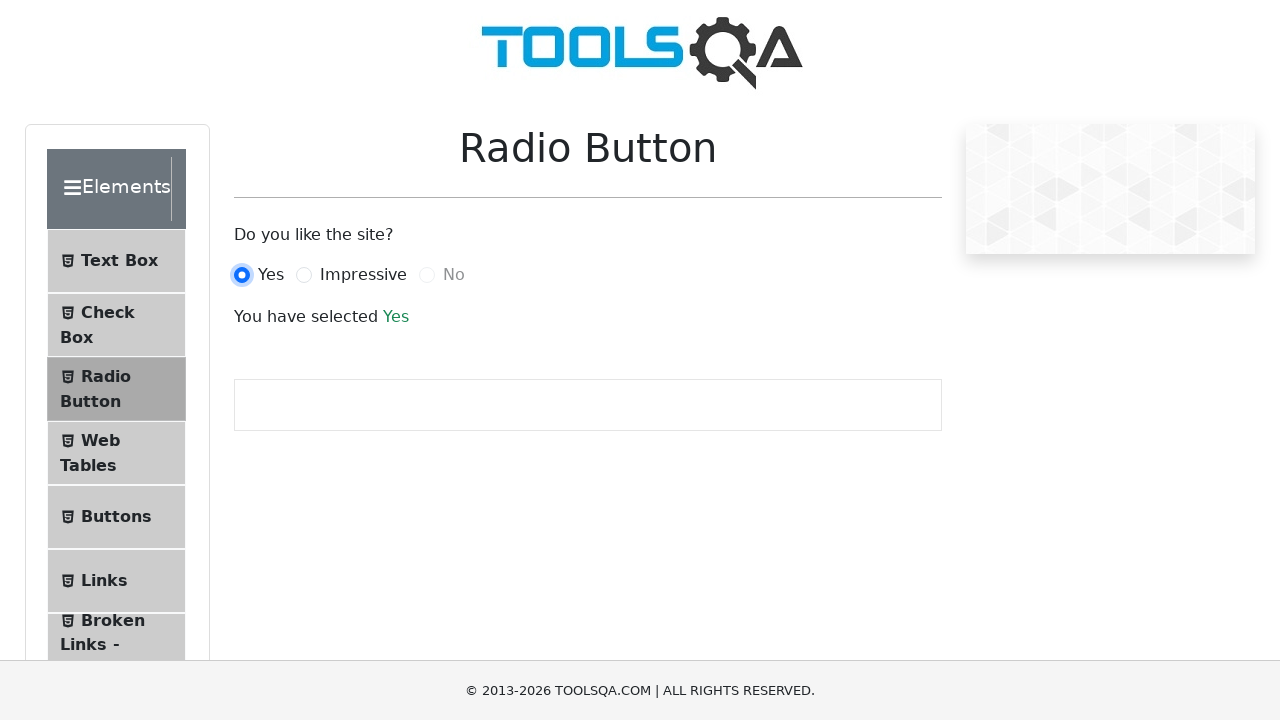